Tests JavaScript prompt popup handling by clicking a button that triggers a prompt dialog, entering a name, accepting it, and then accepting a subsequent alert.

Starting URL: http://www.tizag.com/javascriptT/javascriptprompt.php

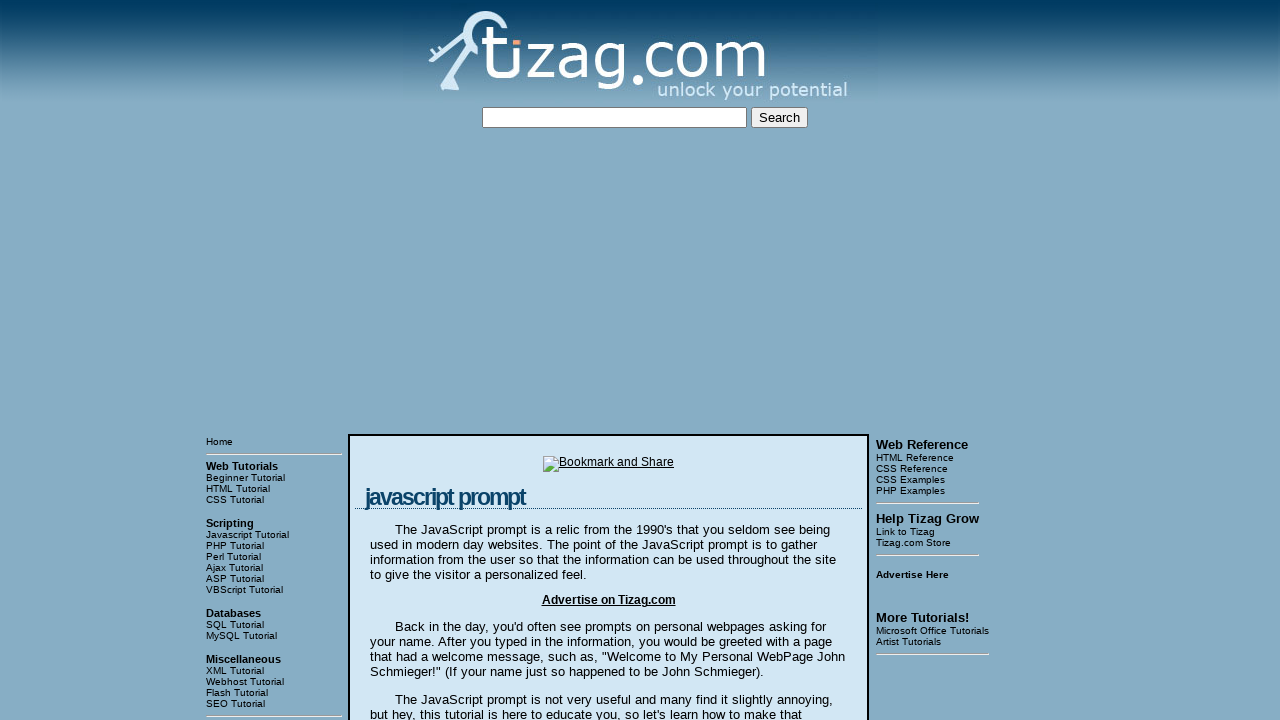

Set up dialog handler to accept prompt with 'Marcus' and handle alerts
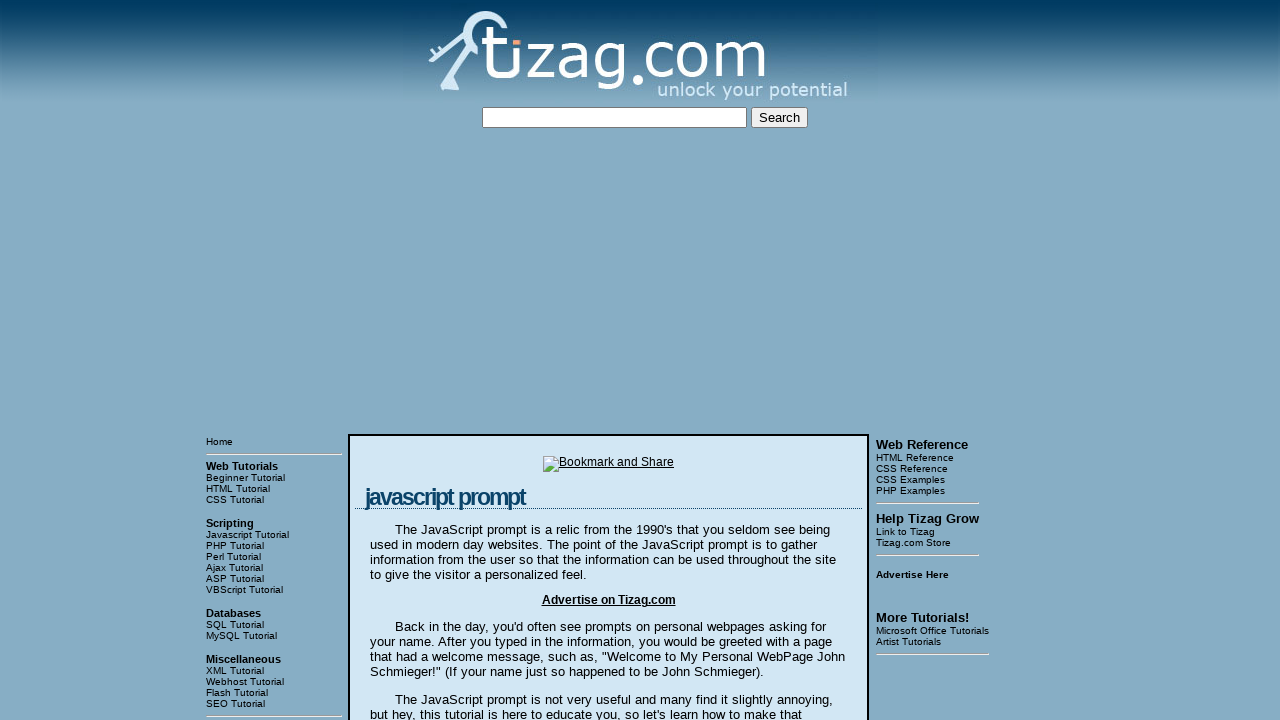

Clicked 'Say my name!' button to trigger prompt dialog at (419, 361) on input[value='Say my name!']
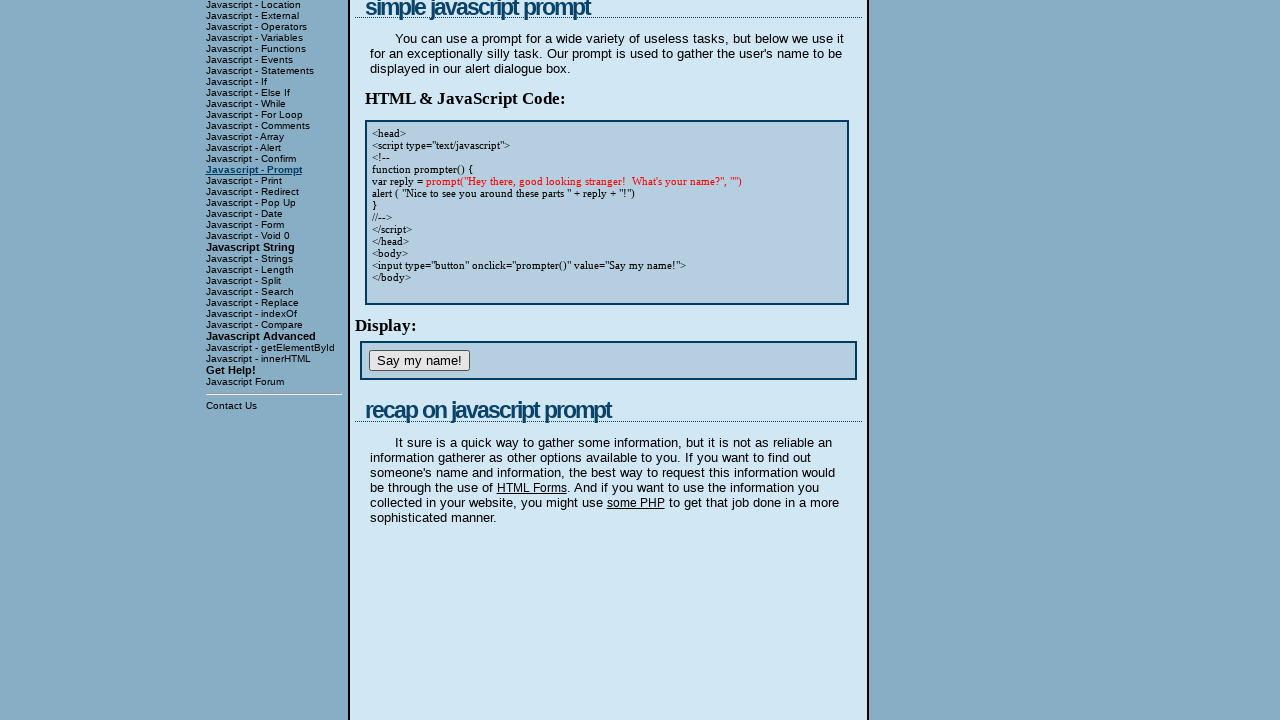

Waited 2 seconds for dialogs to be processed
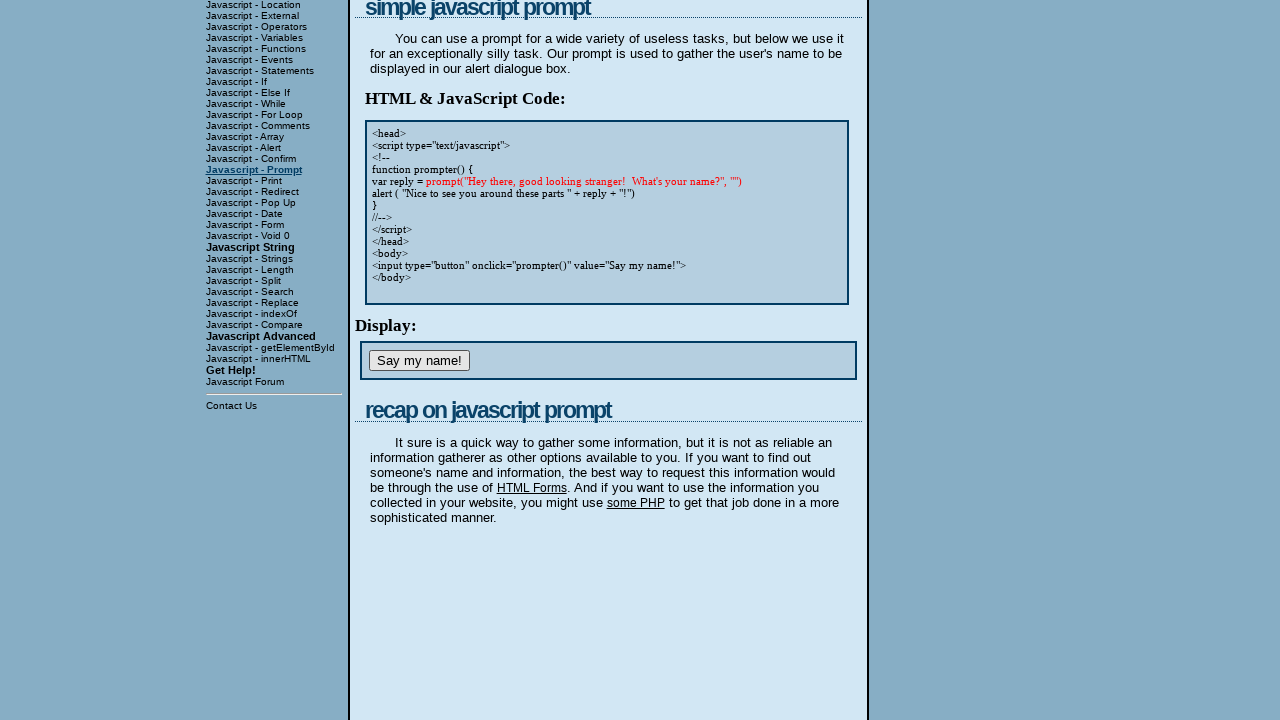

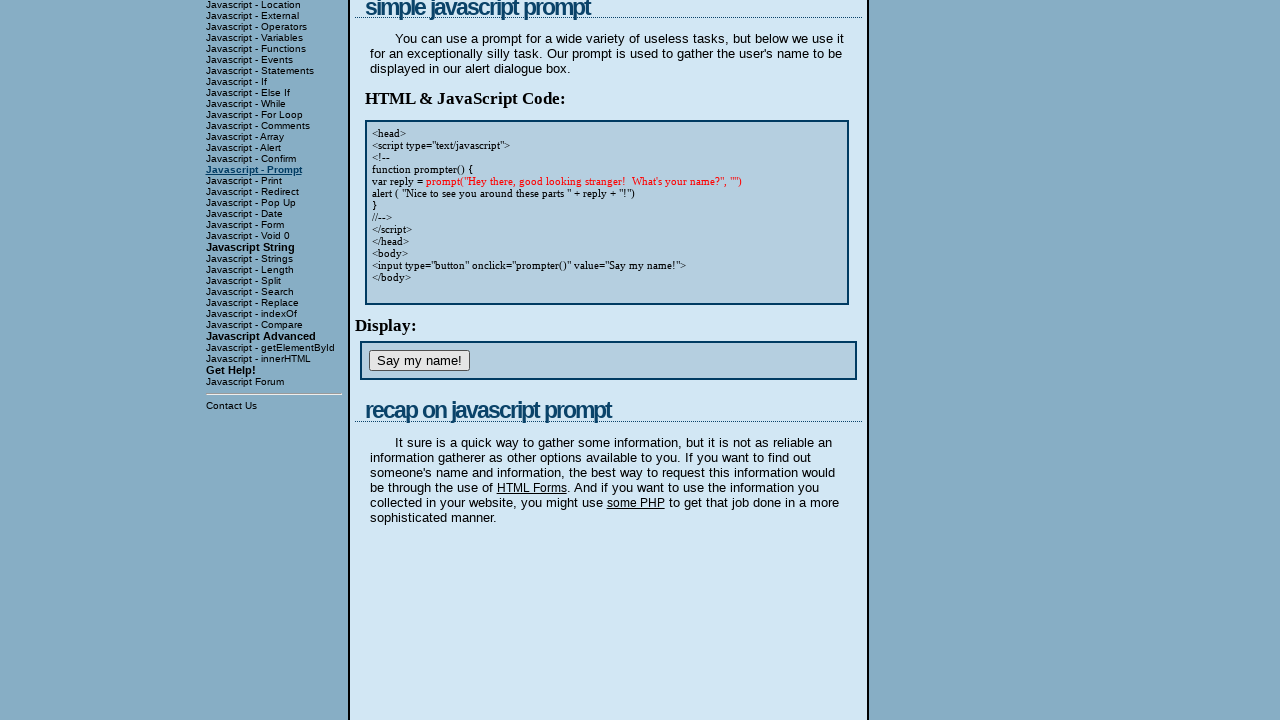